Tests scrolling functionality on a text box form page by scrolling to the submit button and then scrolling the page by specific pixel amounts

Starting URL: https://demoqa.com/text-box

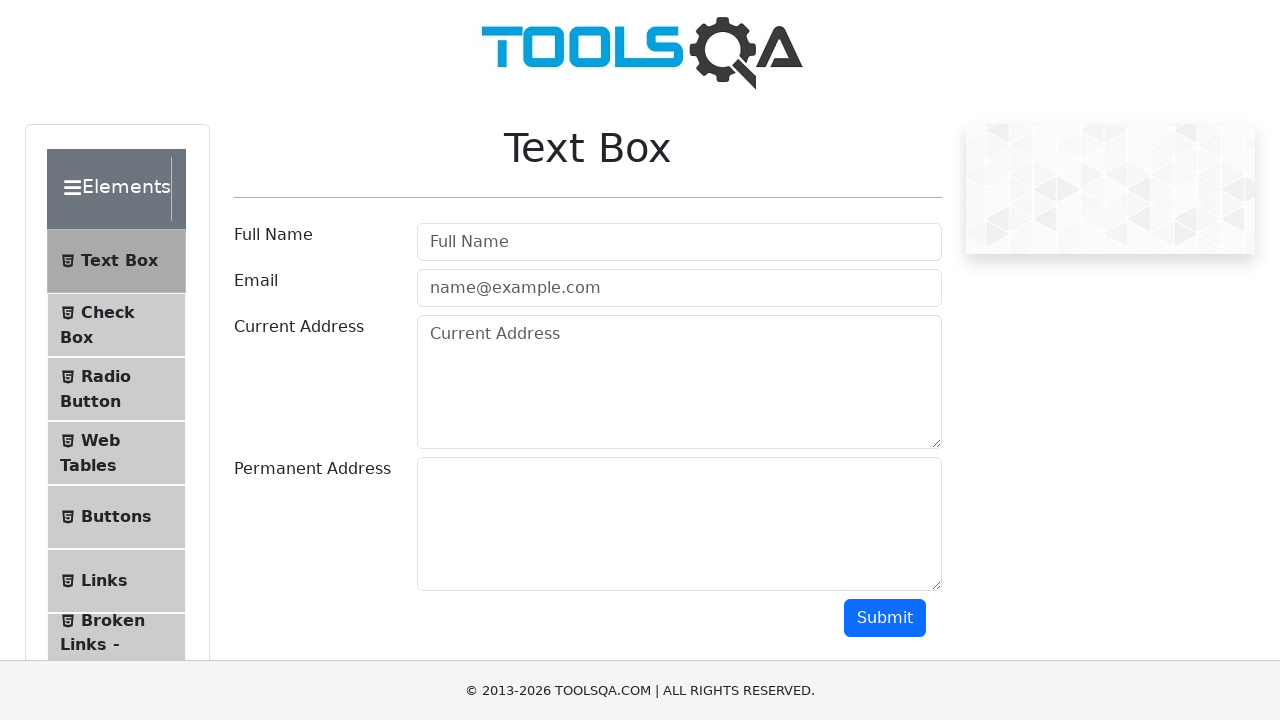

Scrolled to submit button
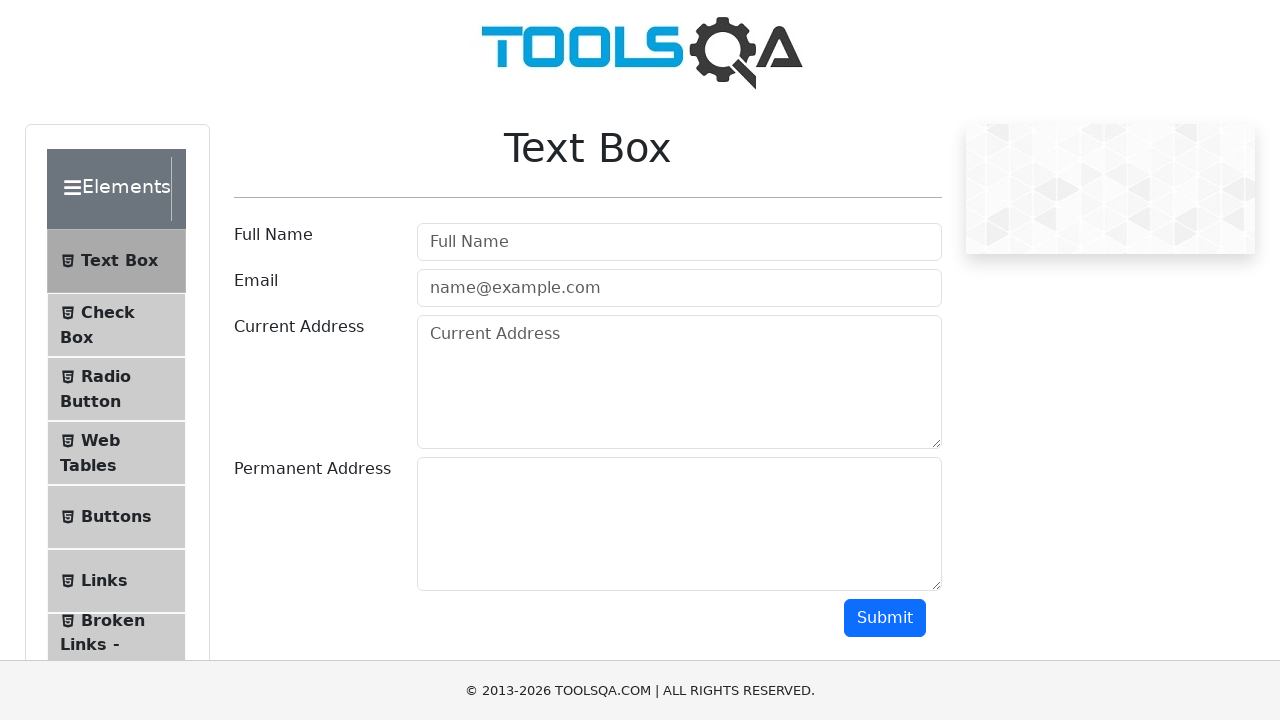

Scrolled page by 300px horizontally and 200px vertically
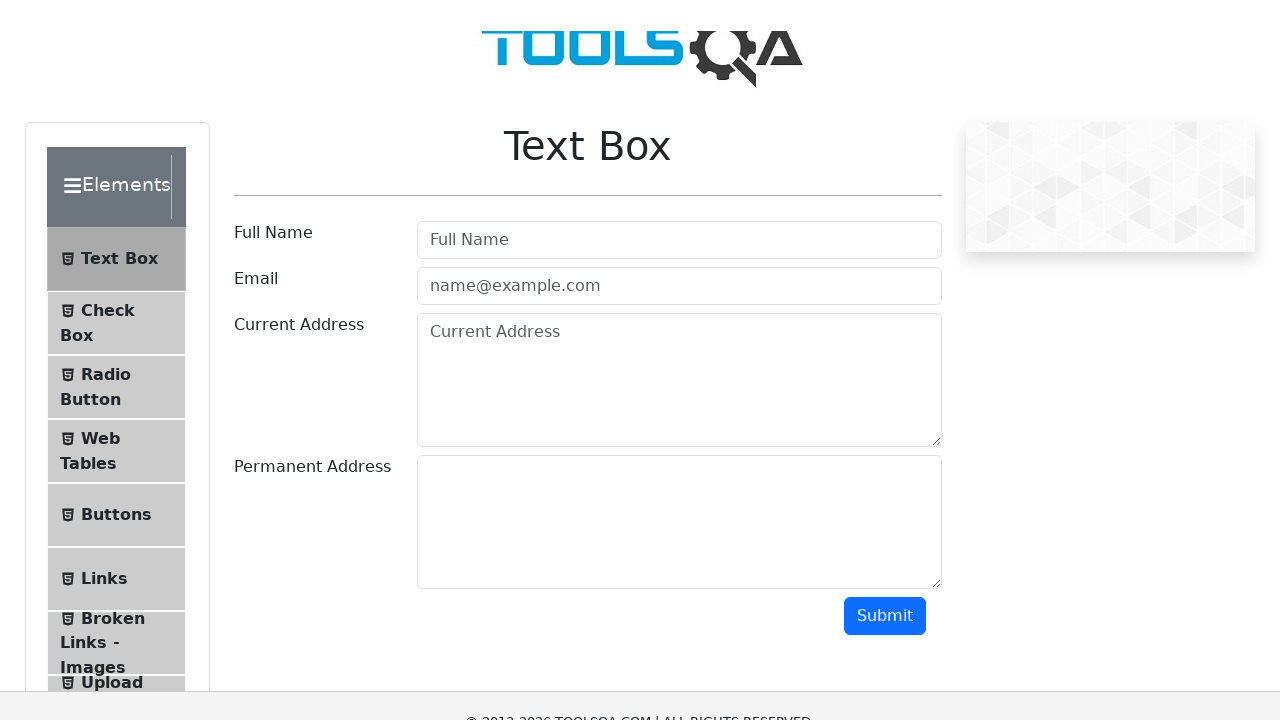

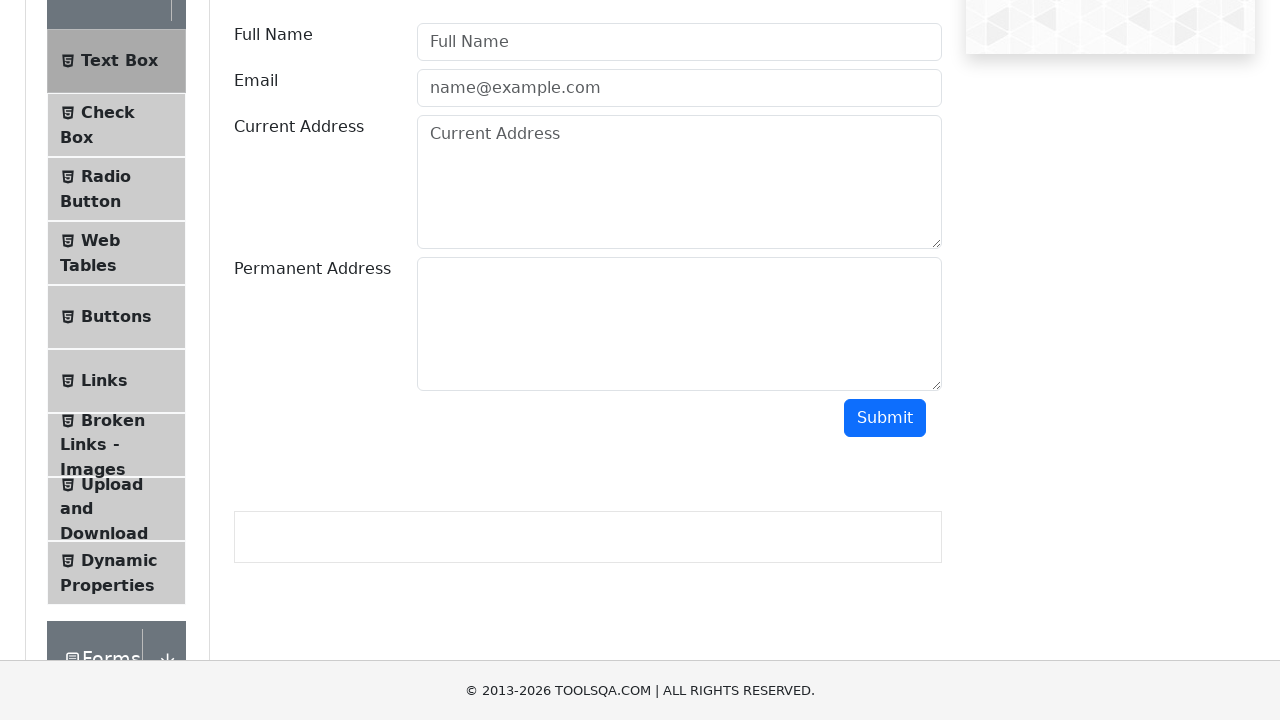